Navigates to the Nested Frames page by clicking on the Nested Frames link

Starting URL: https://the-internet.herokuapp.com/frames

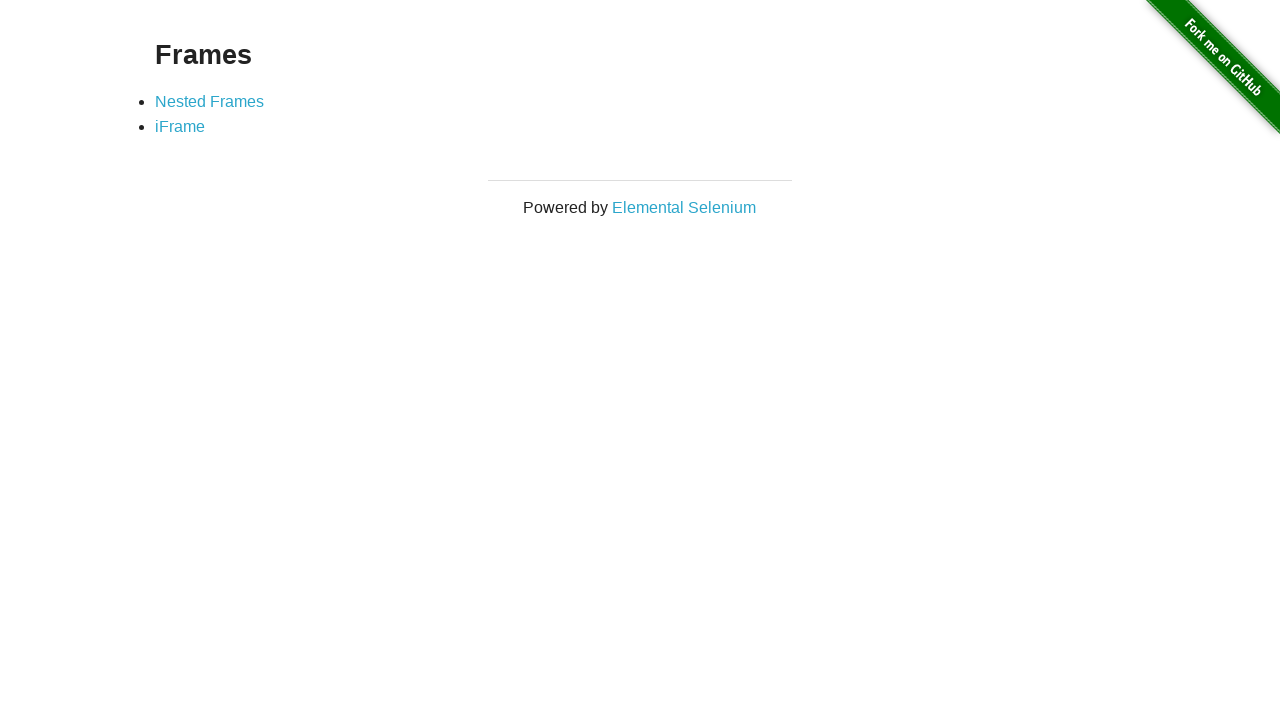

Clicked on Nested Frames link to navigate to nested frames page at (210, 101) on text=Nested Frames
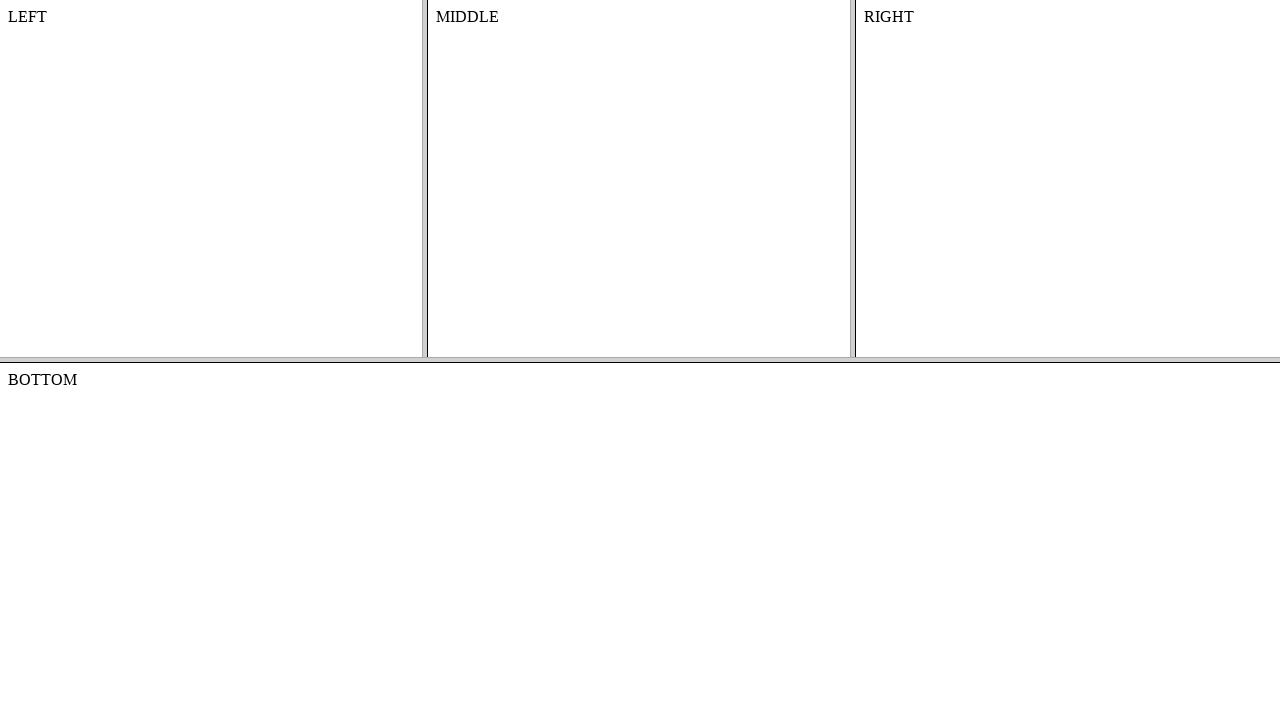

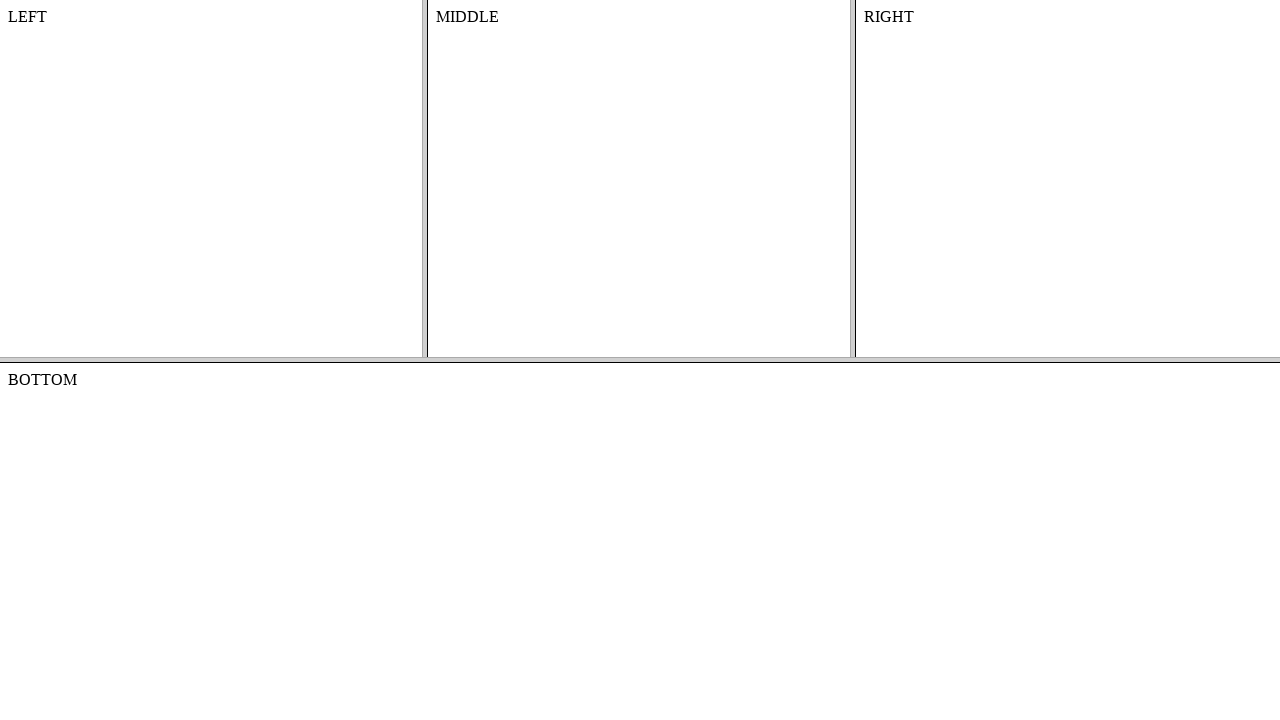